Clicks the registration link and verifies that the sign up form is displayed

Starting URL: https://parabank.parasoft.com/parabank/index.htm

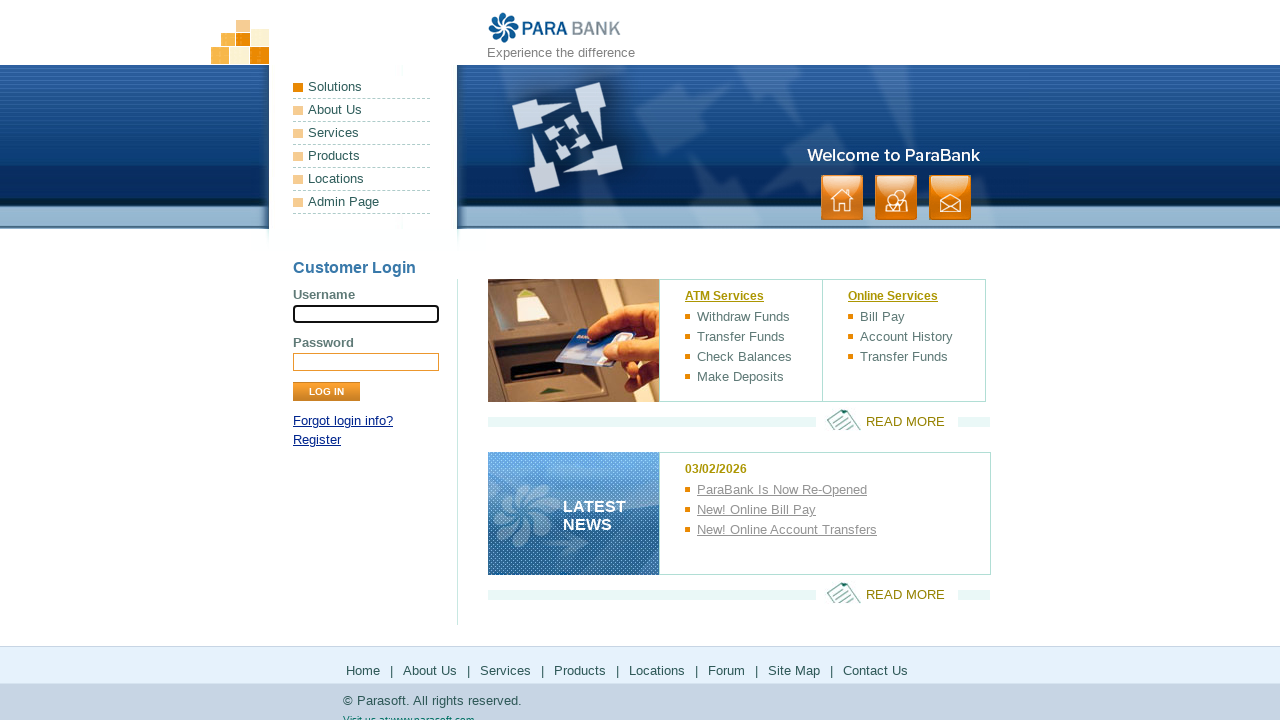

Clicked the registration link at (317, 440) on a[href*='register']
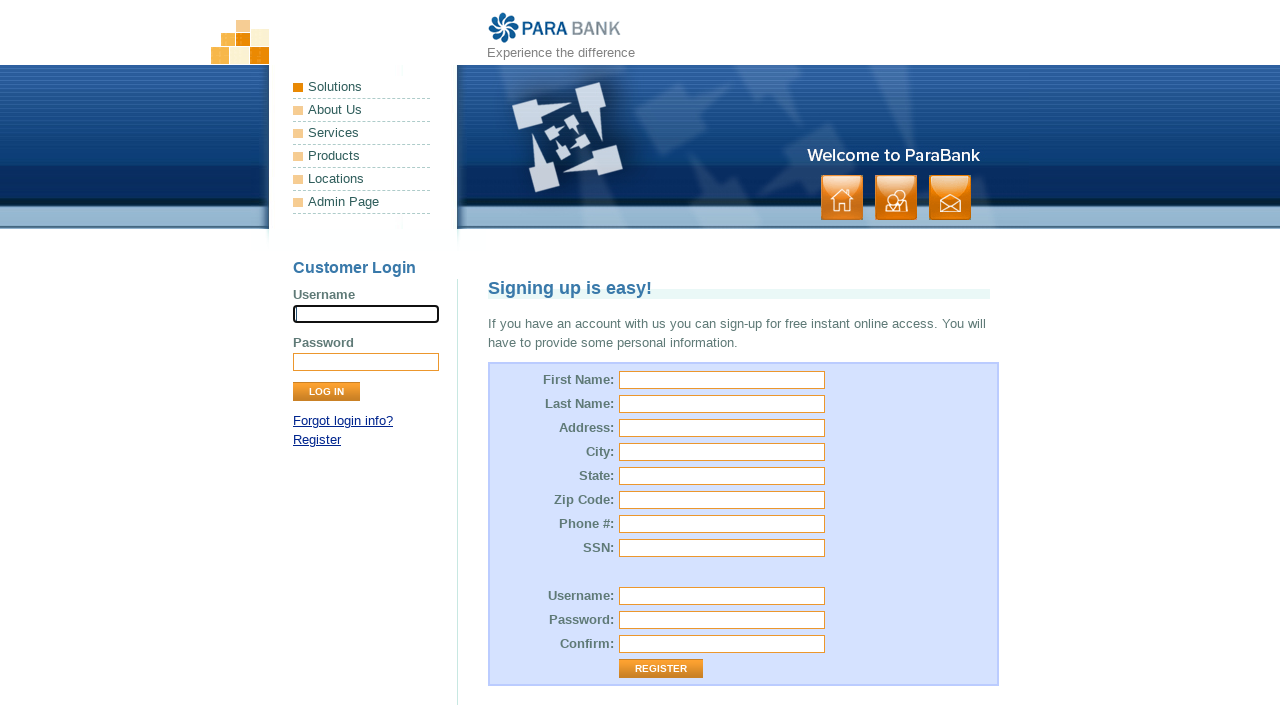

Verified that the sign up form is displayed
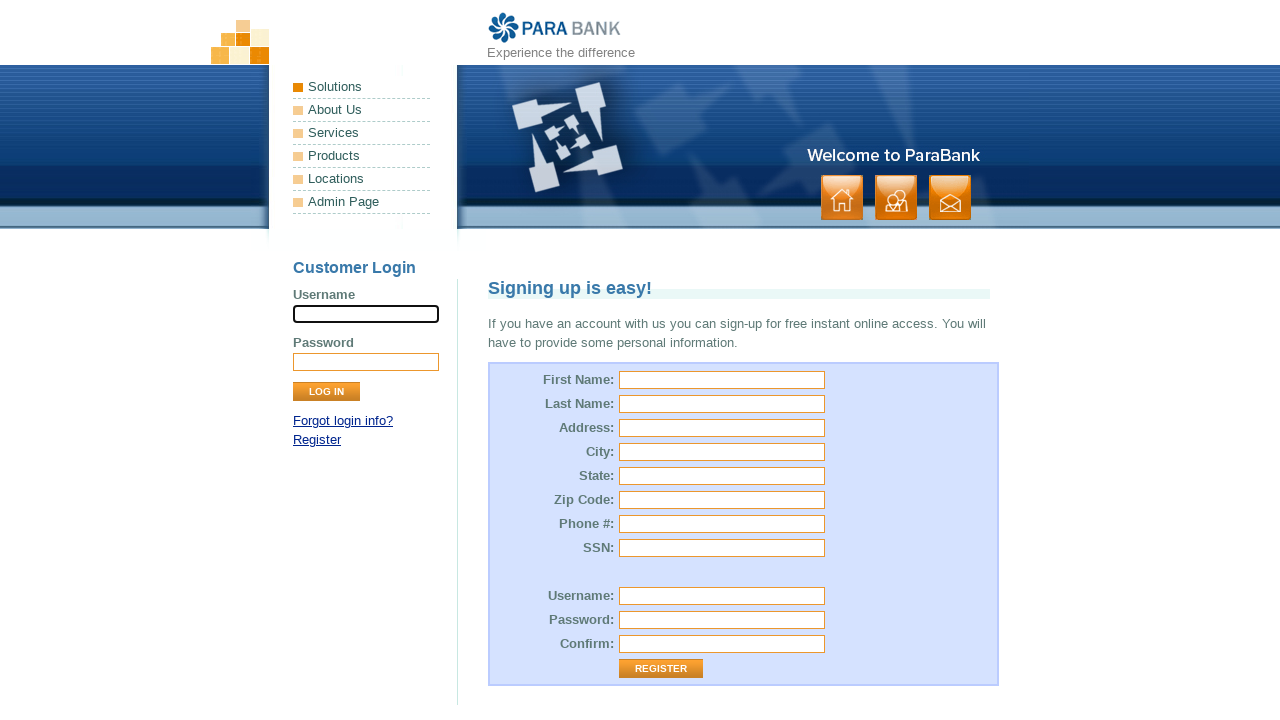

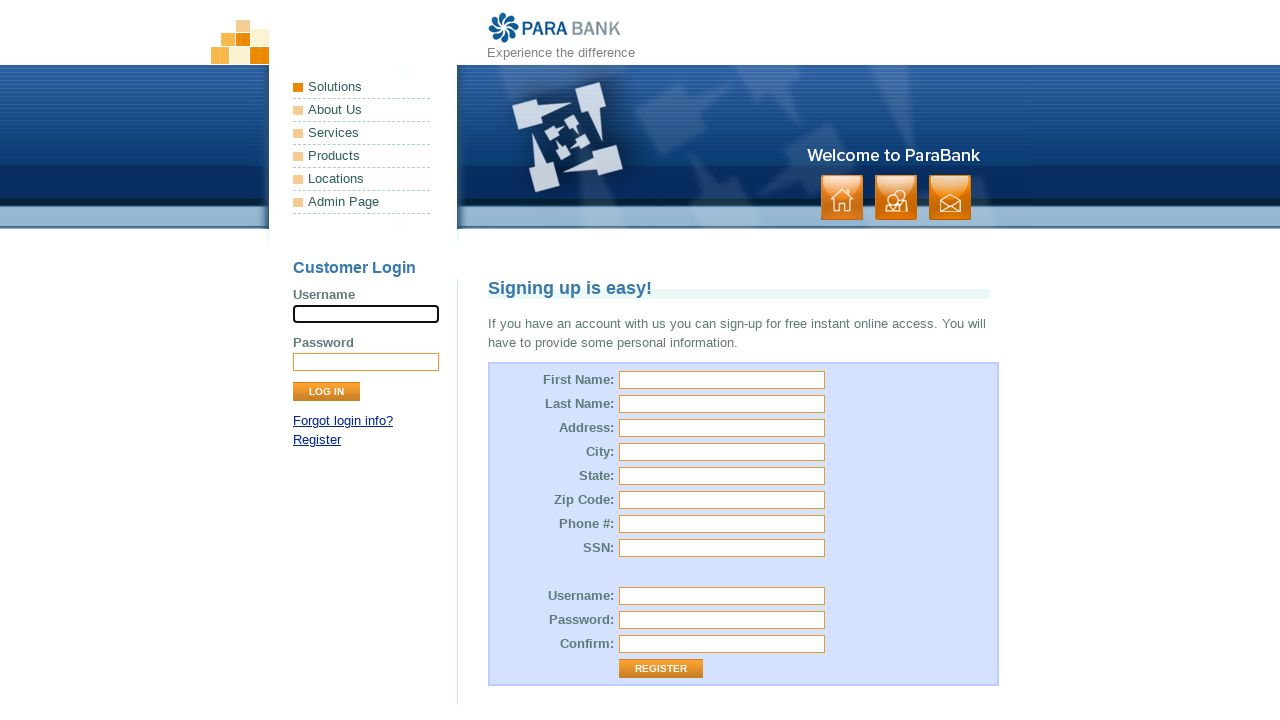